Tests various checkbox interactions on a practice page including basic checkbox, Ajax checkbox, language selection, tristate checkbox, toggle switch, and multi-select dropdown

Starting URL: https://leafground.com/checkbox.xhtml

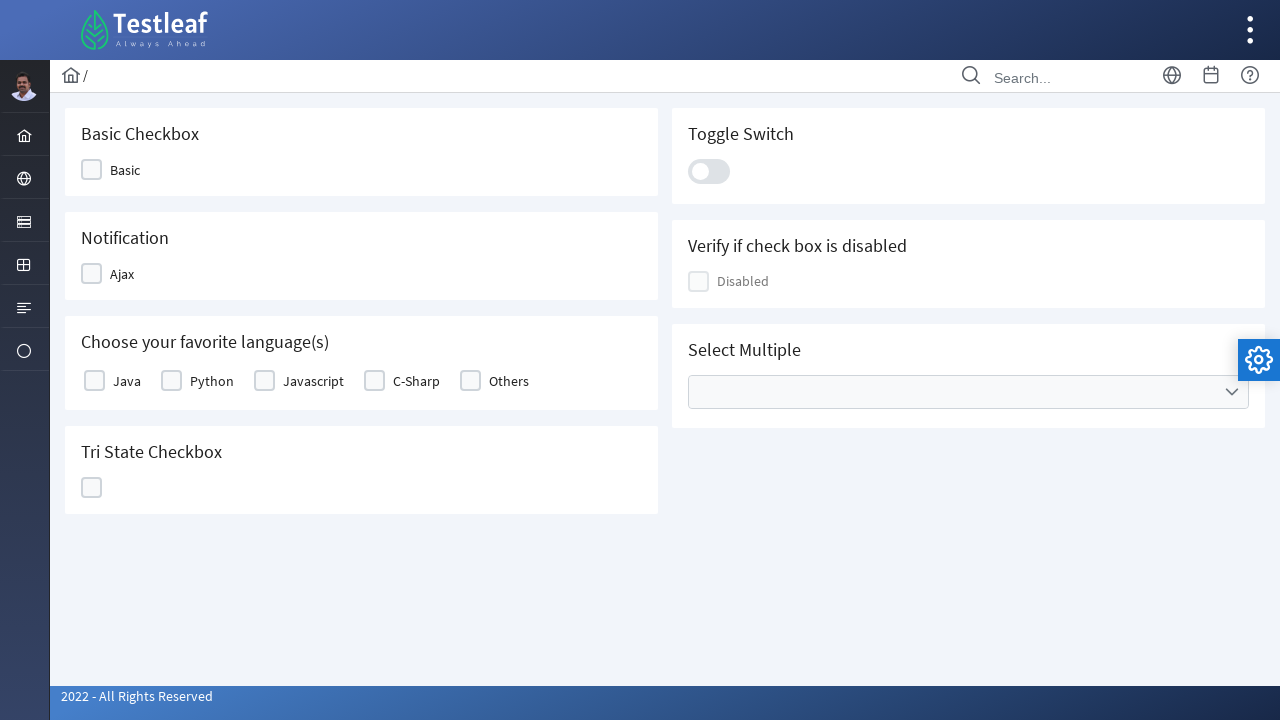

Clicked Basic checkbox at (125, 170) on xpath=//span[text()='Basic']
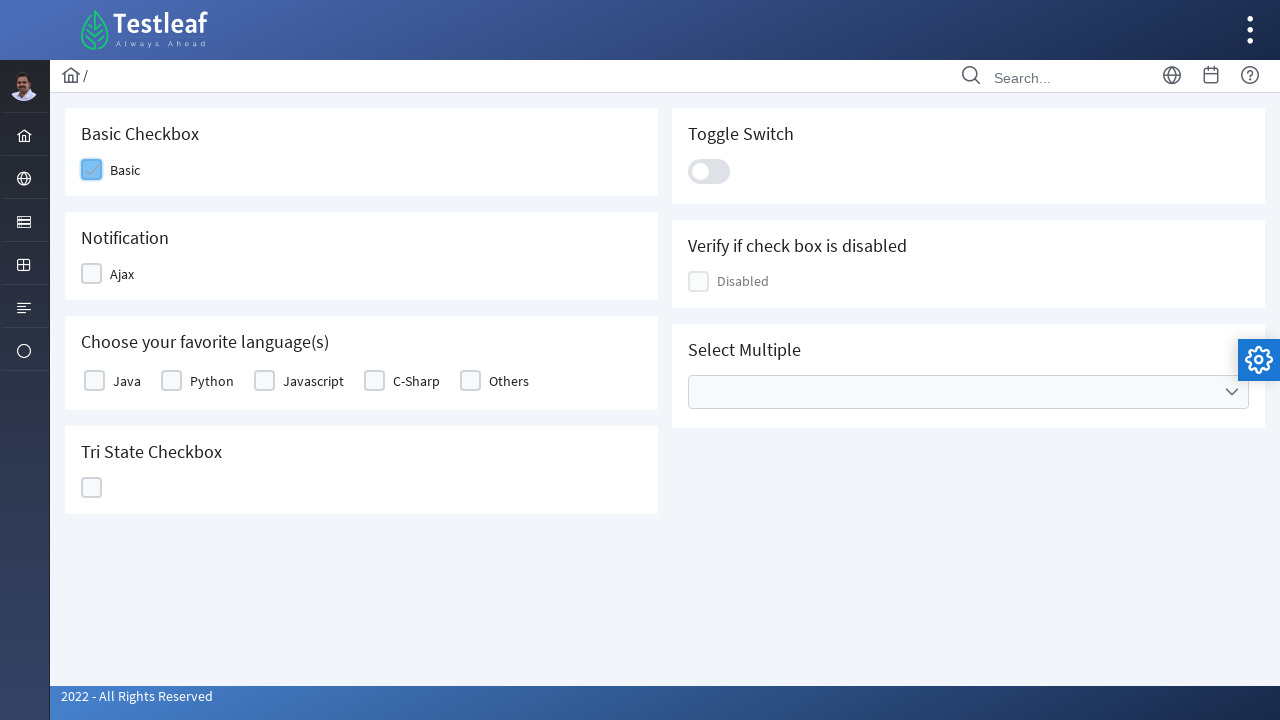

Clicked Ajax checkbox at (122, 274) on xpath=//span[text()='Ajax']
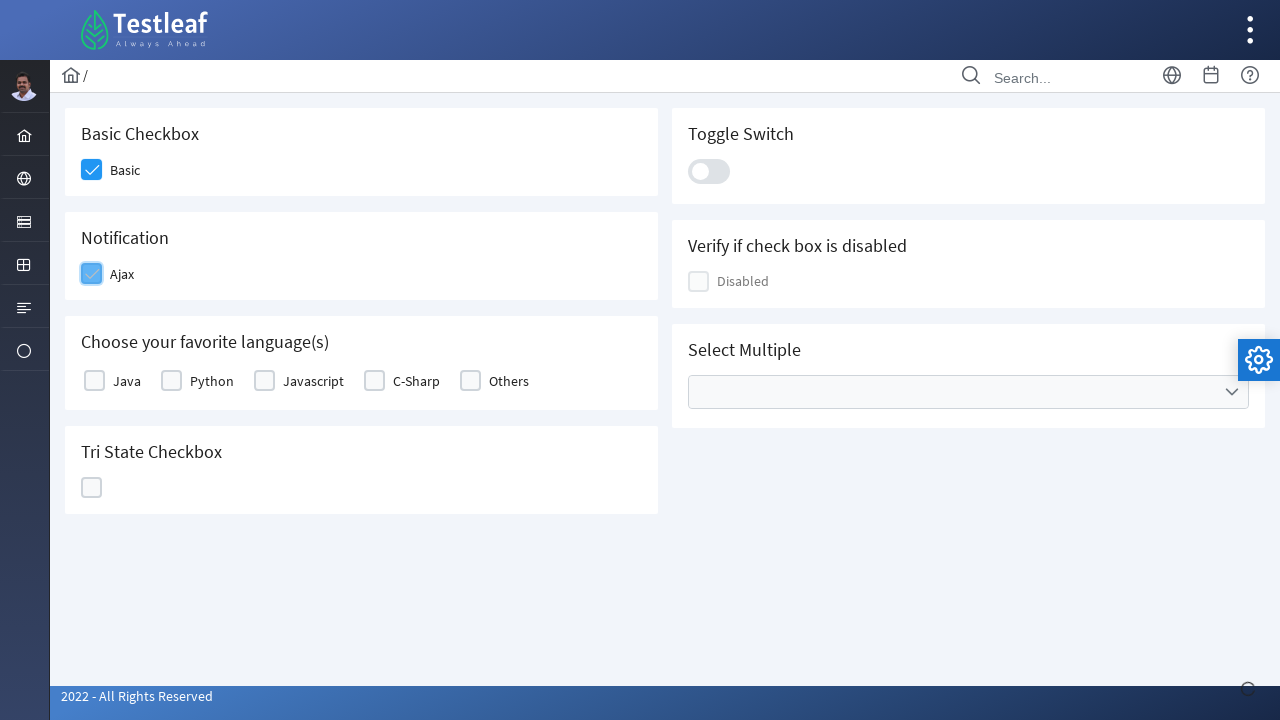

Ajax checkbox confirmation message appeared
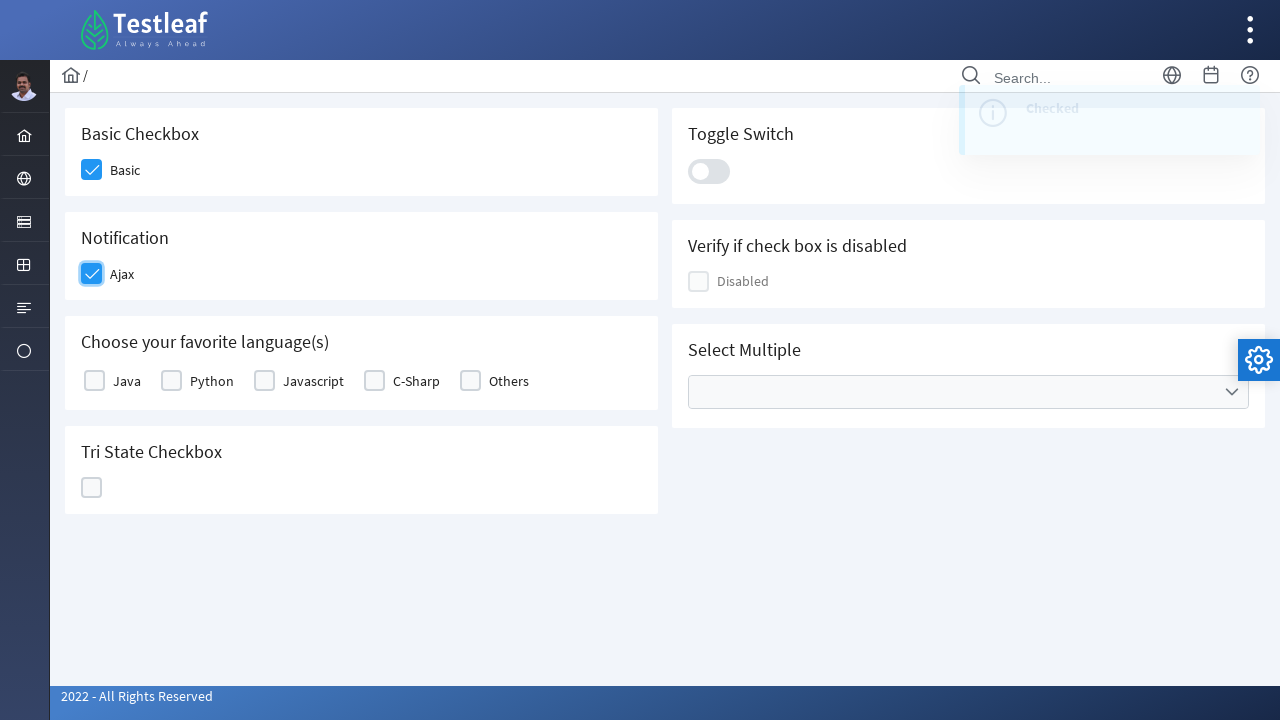

Selected Java language checkbox at (94, 381) on xpath=//label[text()='Java']/preceding-sibling::div
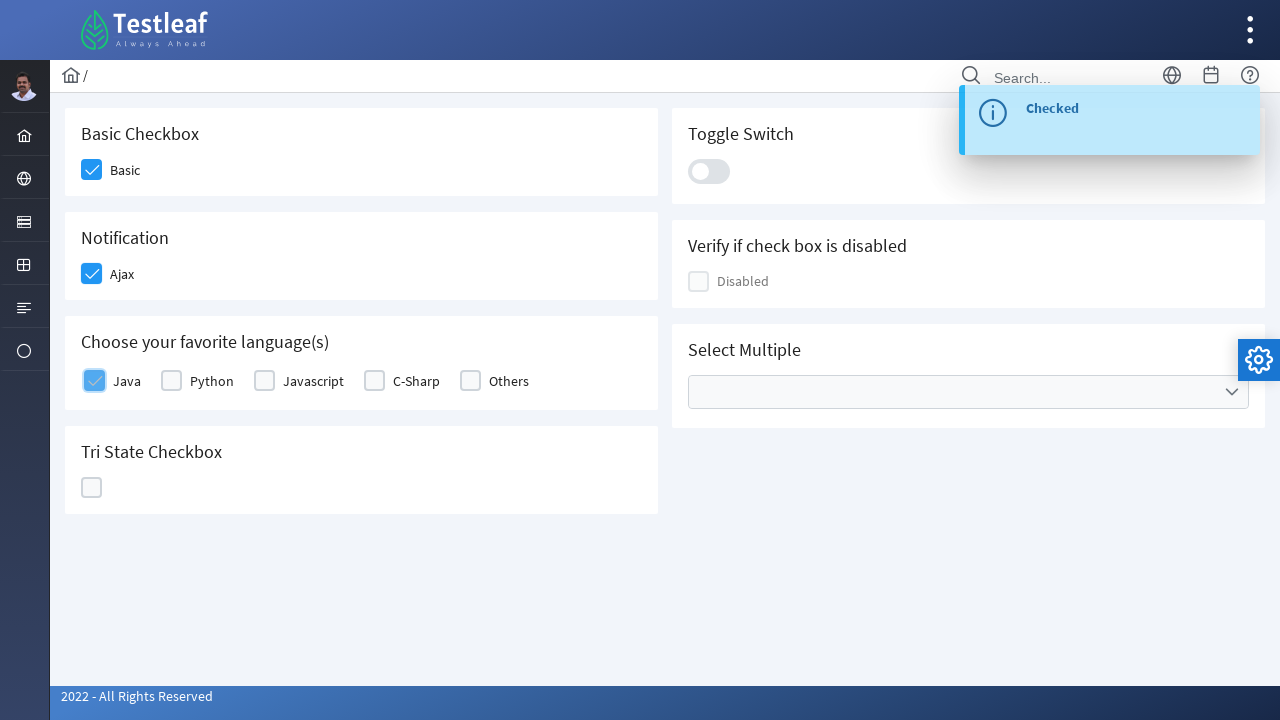

Clicked tristate checkbox at (92, 488) on xpath=//div[@id='j_idt87:ajaxTriState']
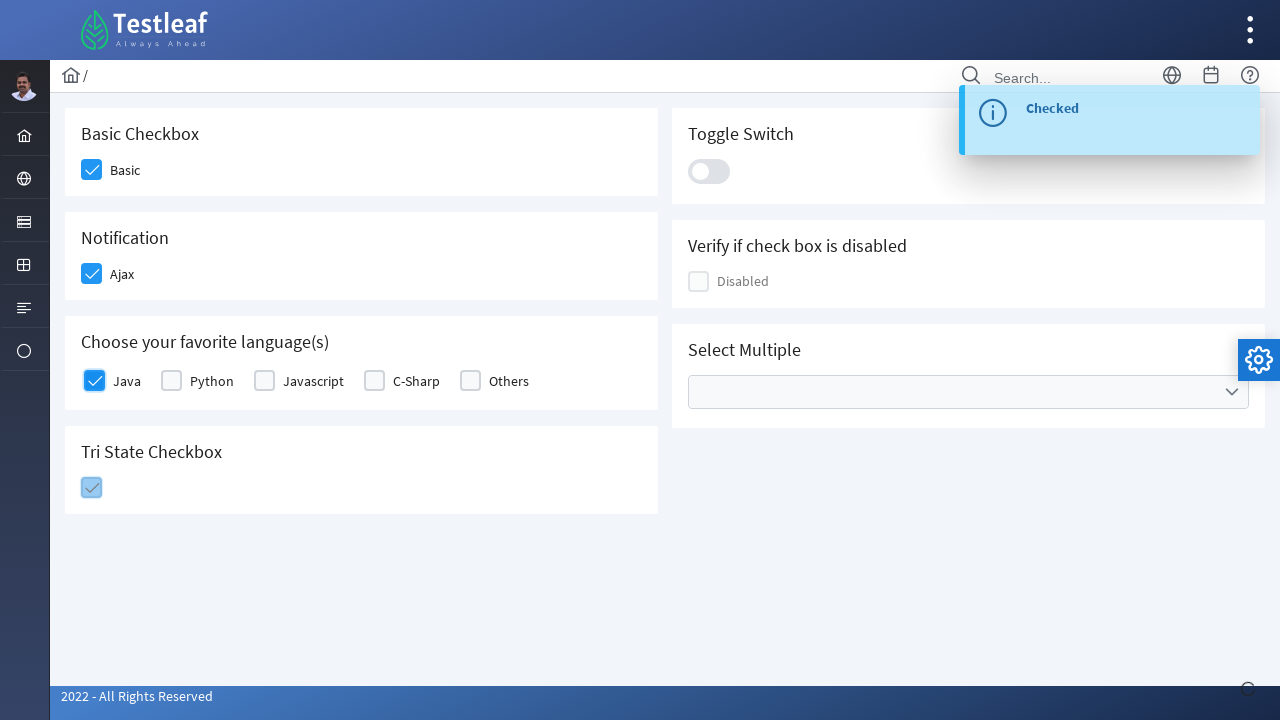

Tristate checkbox state changed to 1
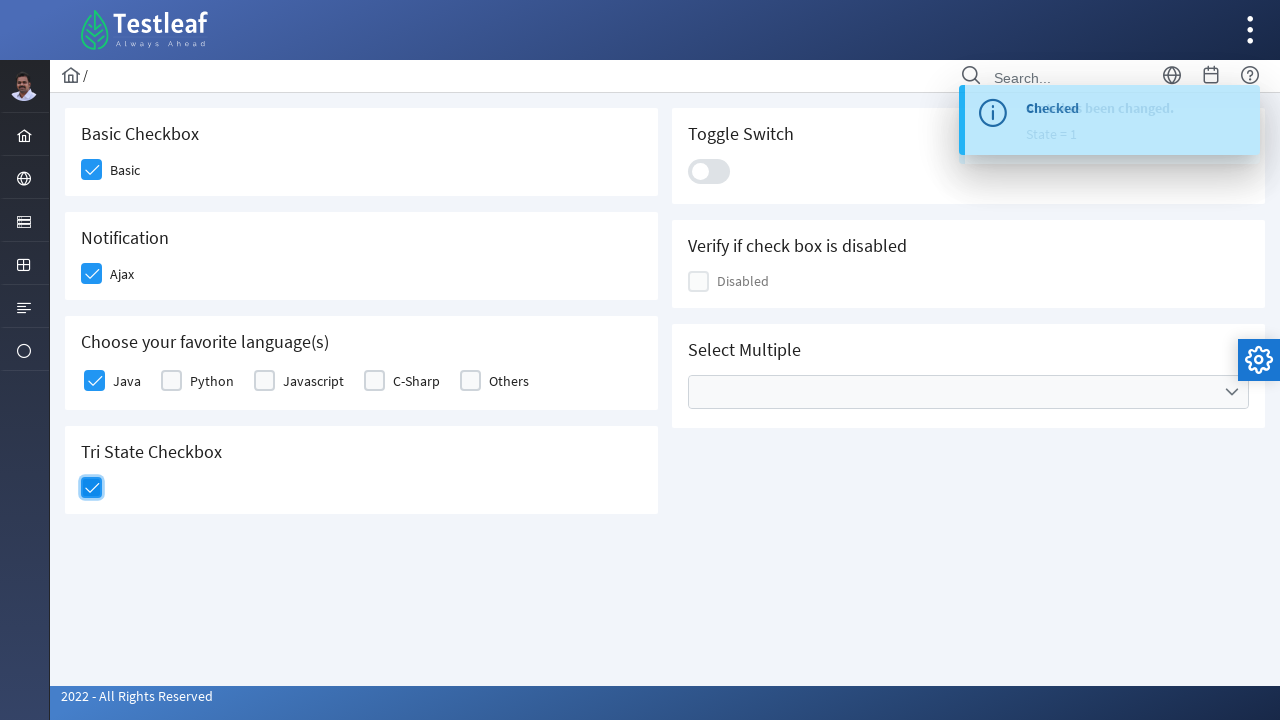

Toggled the toggle switch at (709, 171) on xpath=//div[@class='ui-toggleswitch-slider']
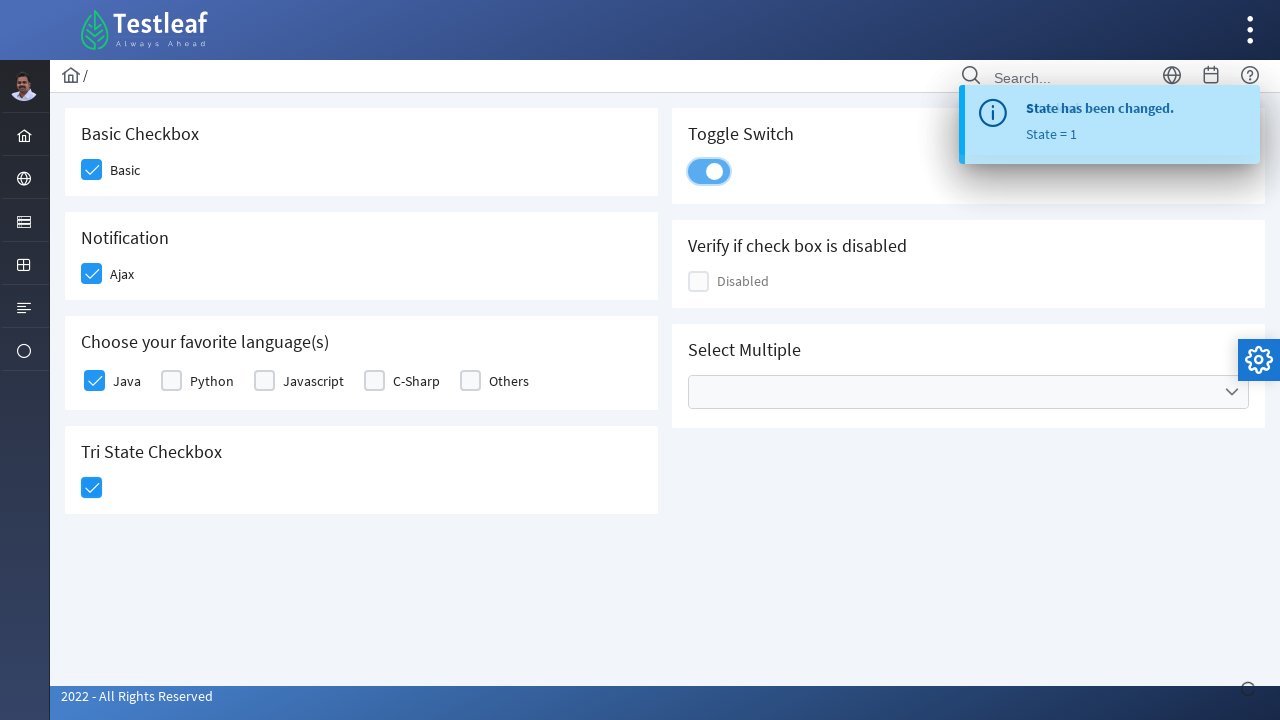

Opened Cities multi-select dropdown at (968, 392) on xpath=//ul[@data-label='Cities']
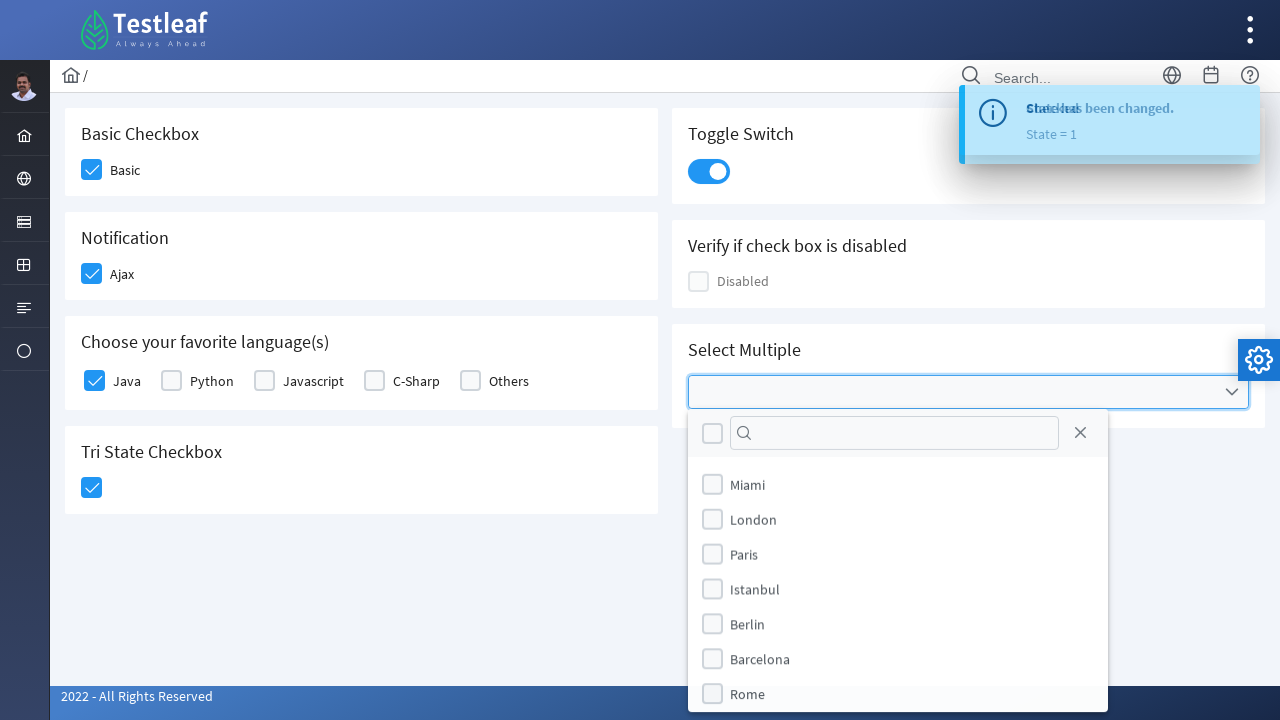

Selected Paris from the dropdown at (744, 554) on (//label[text()='Paris'])[2]
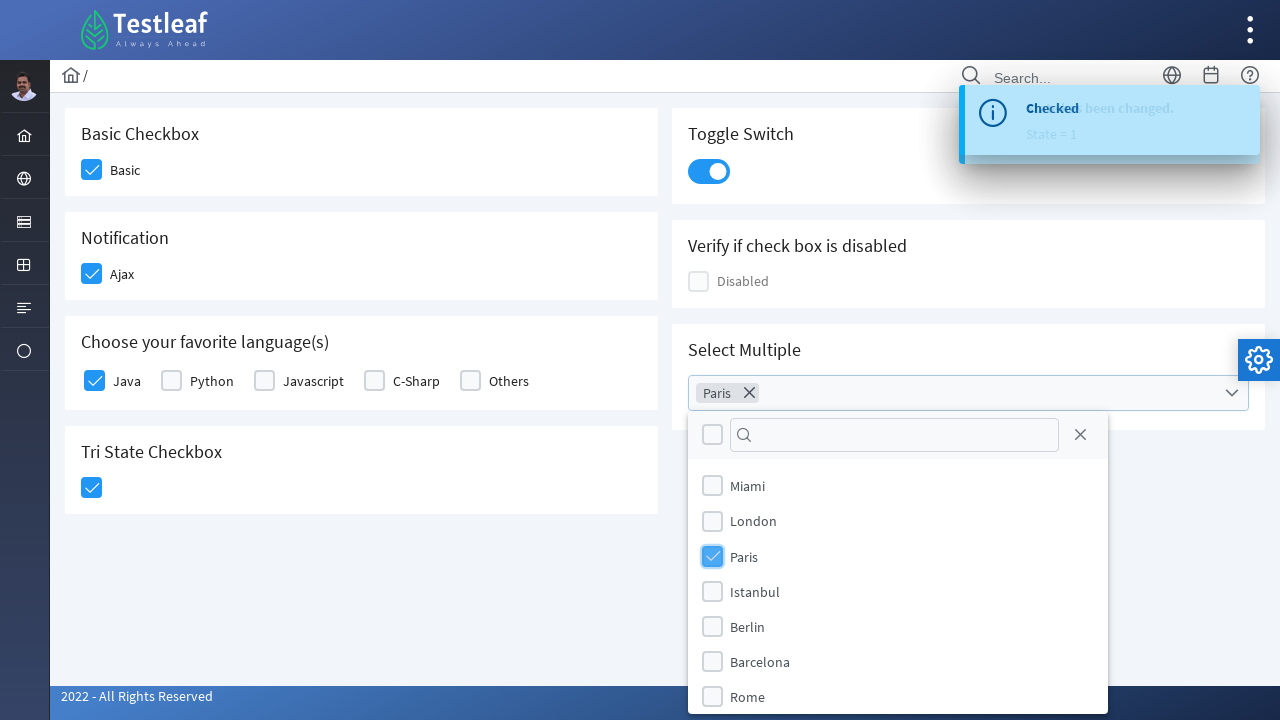

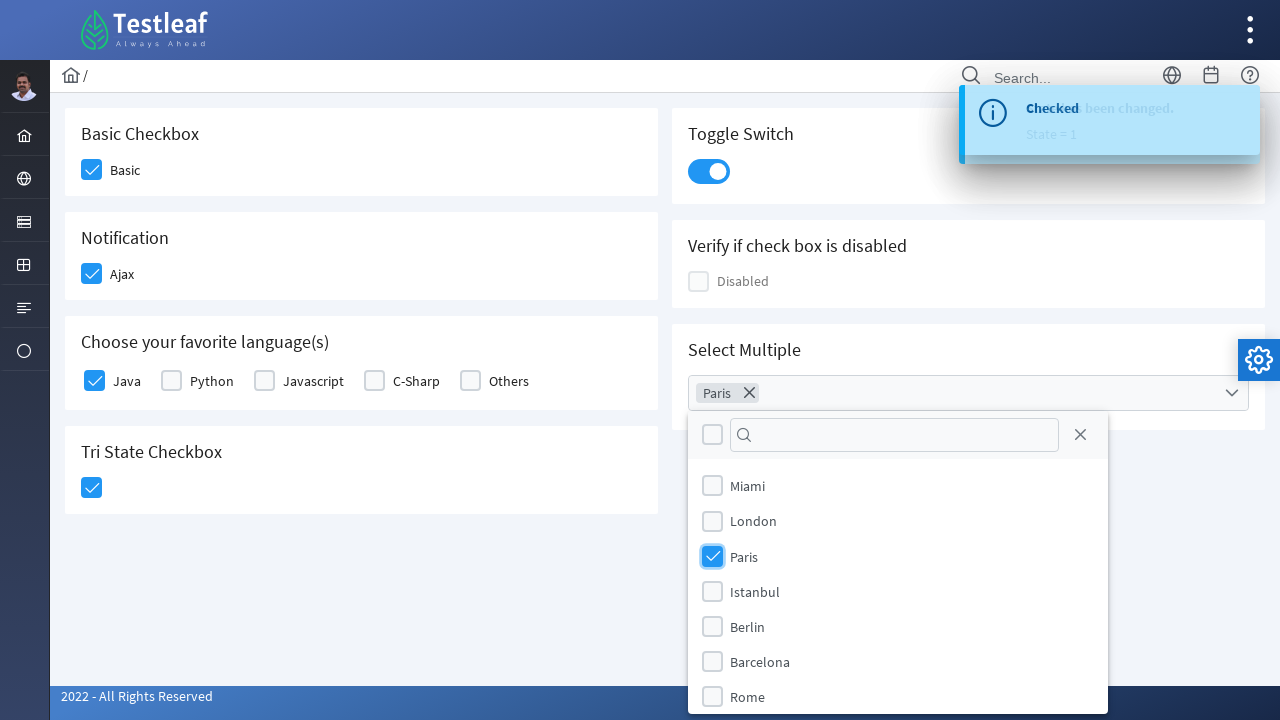